Tests the book browsing functionality on books.toscrape.com by navigating to a category, viewing a product detail page, verifying product information is displayed, and navigating back to the listing.

Starting URL: http://books.toscrape.com/

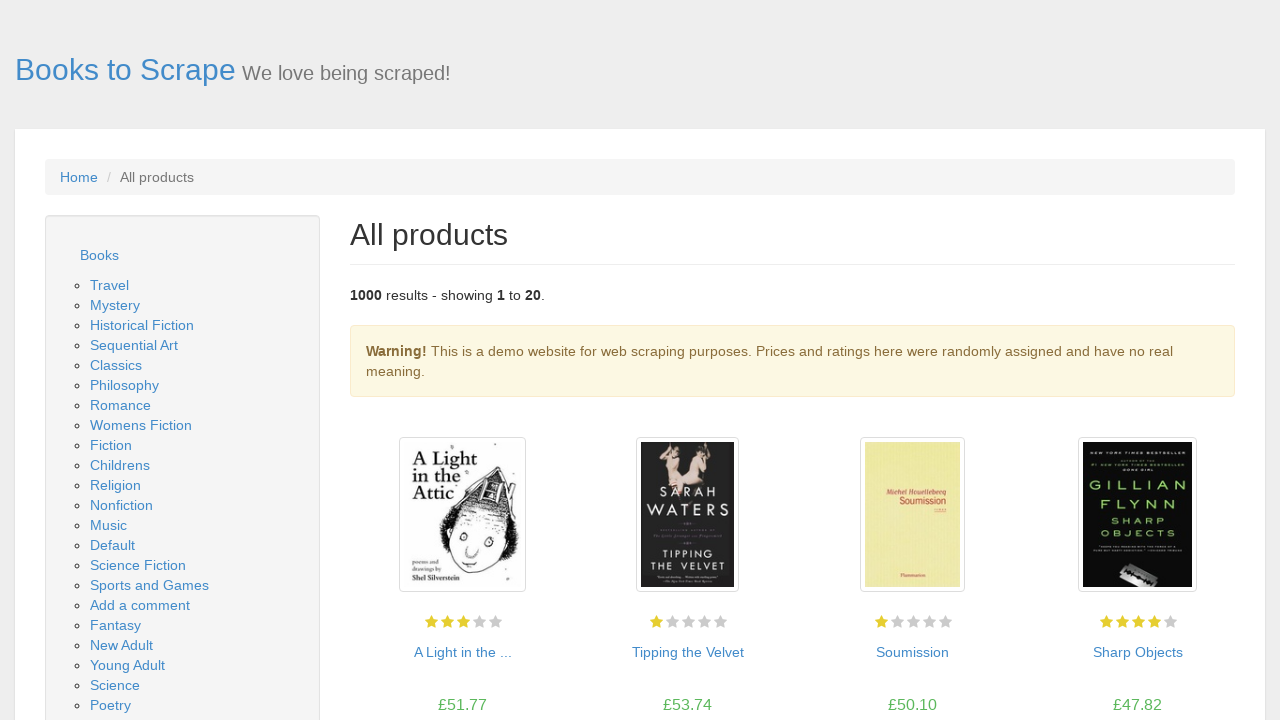

Clicked on Science category from sidebar at (138, 565) on a:has-text('Science')
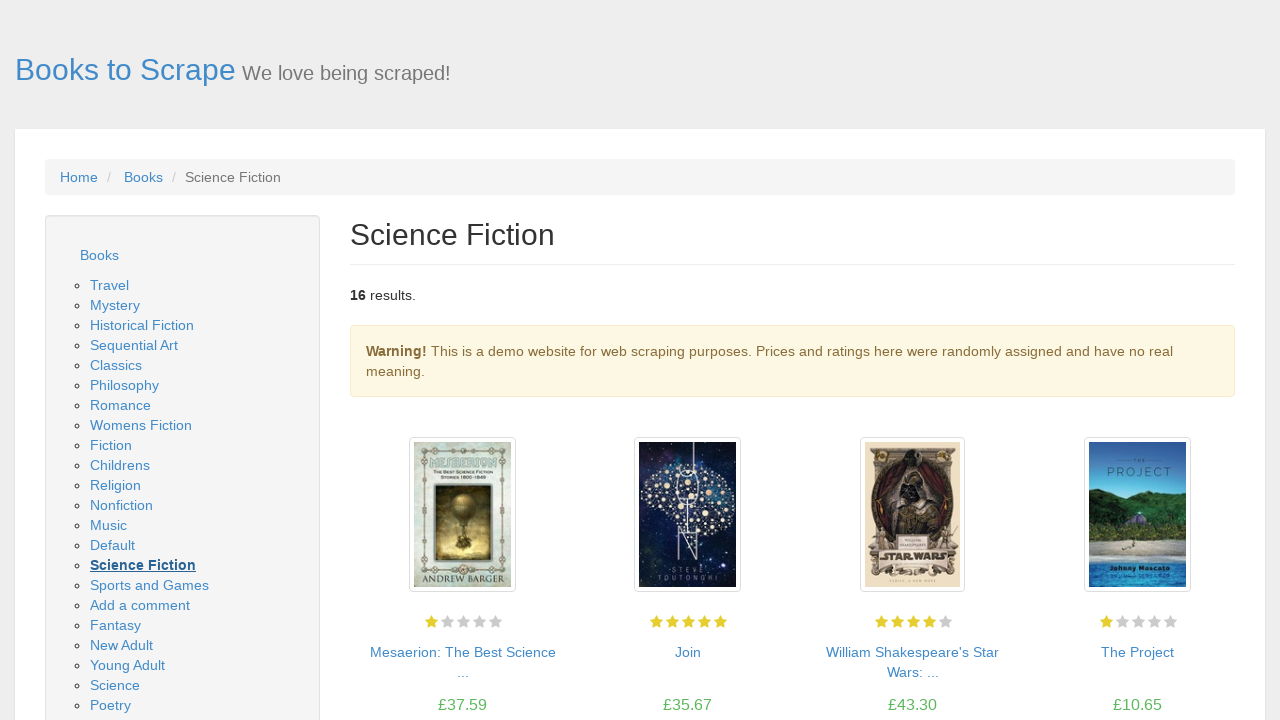

Category page loaded with product pods
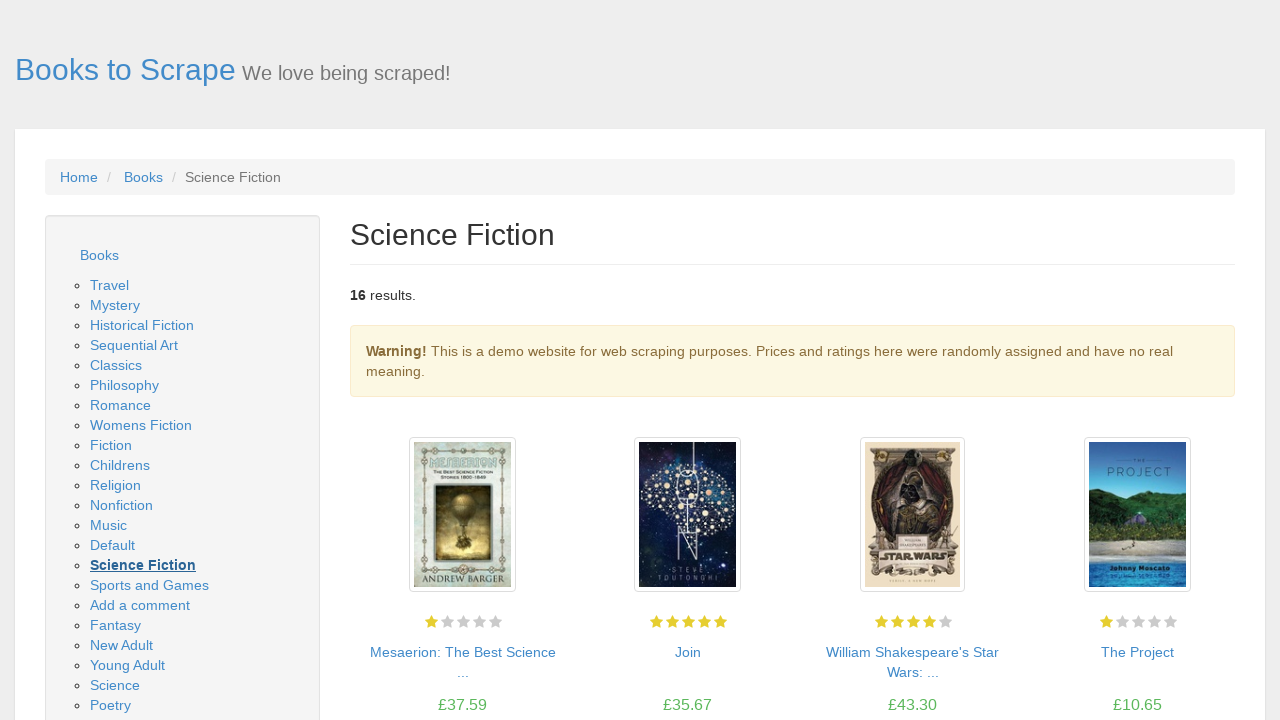

Clicked on first book's image to view product details at (462, 520) on .image_container >> nth=0
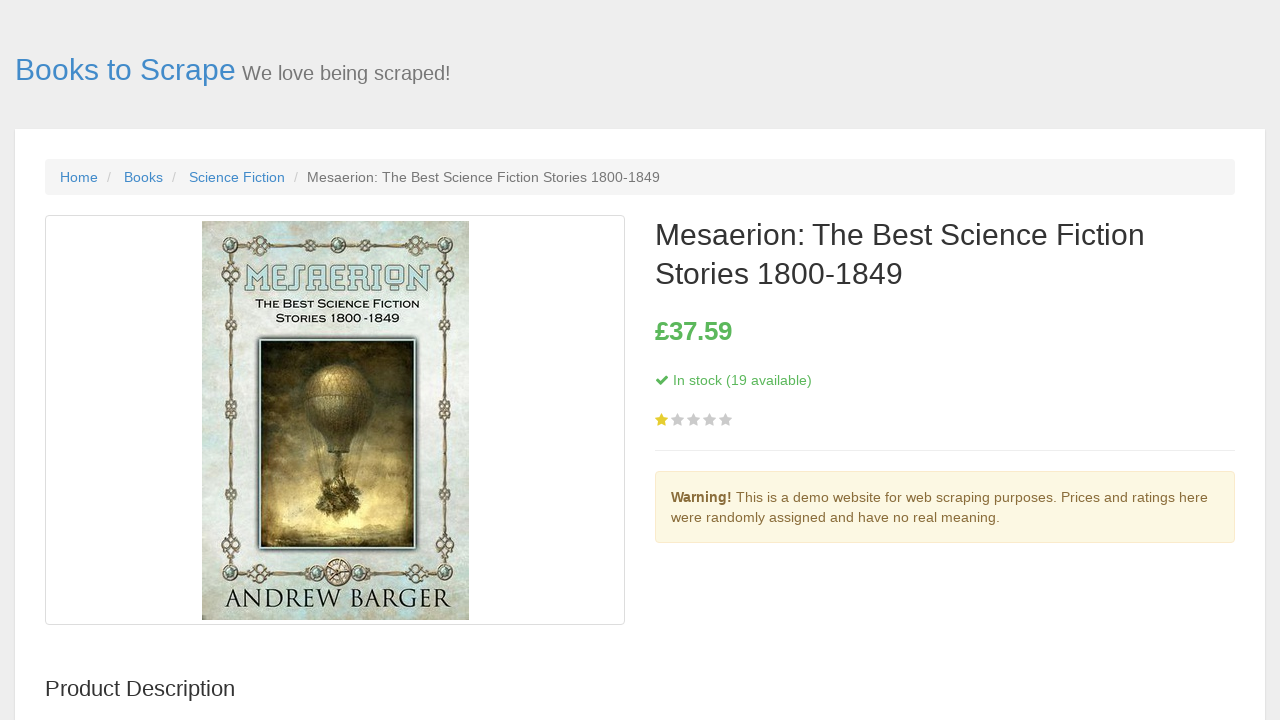

Product page container loaded
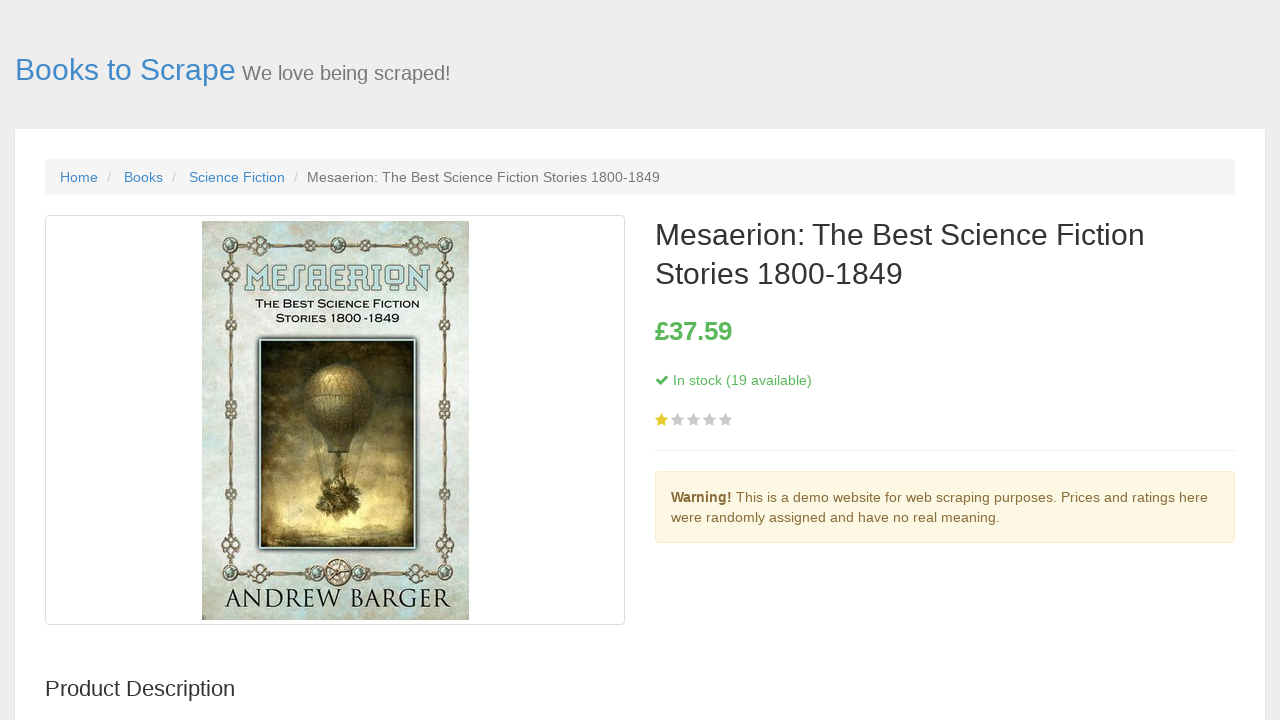

Product title (h1) element appeared
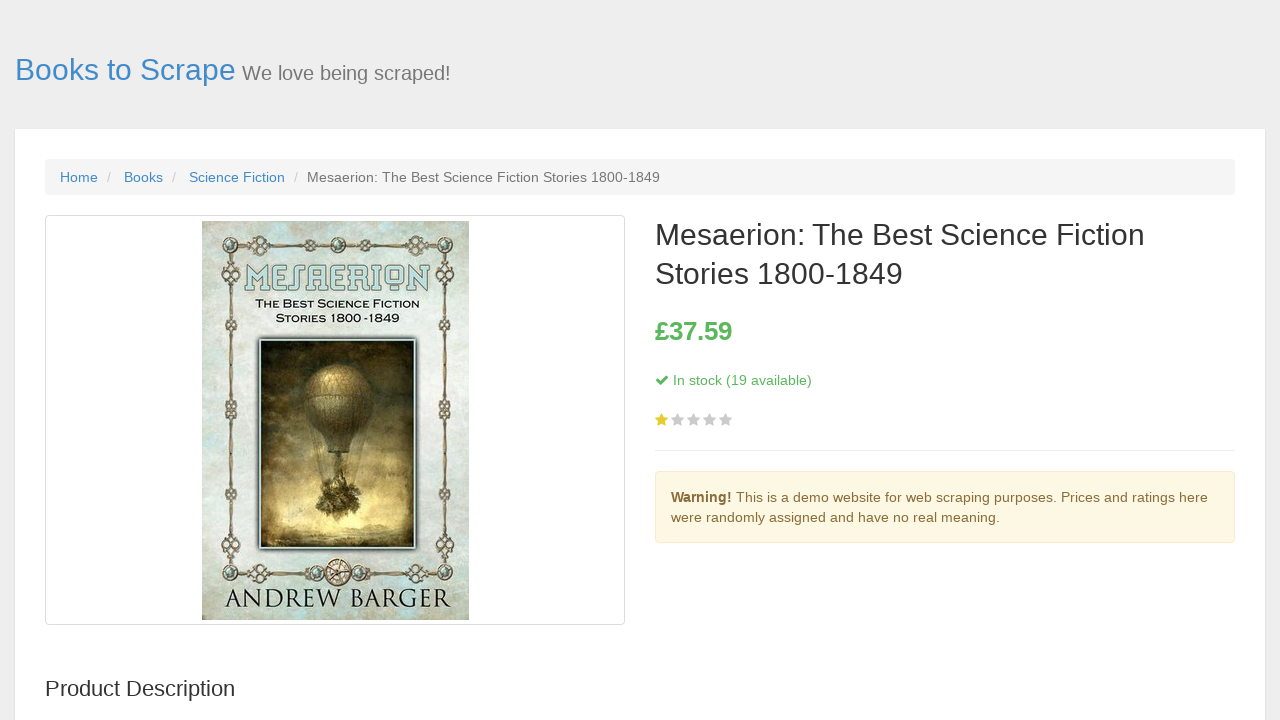

Product information table loaded
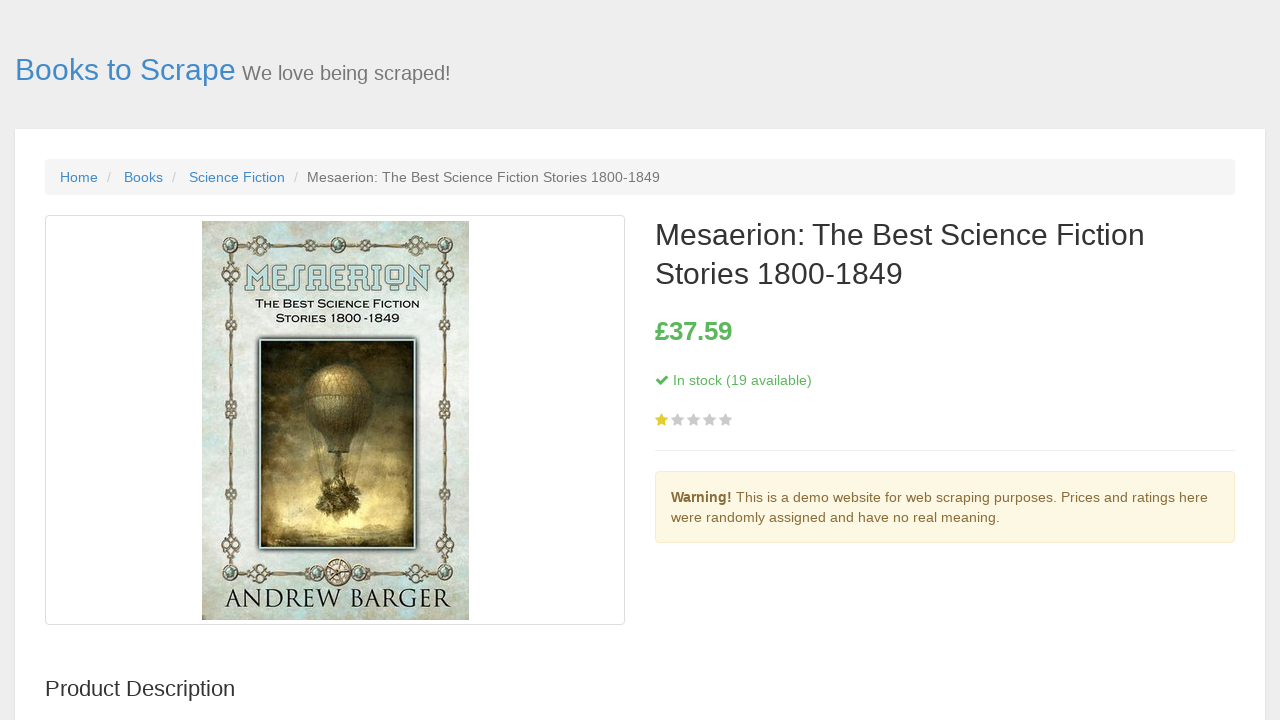

Star rating element appeared
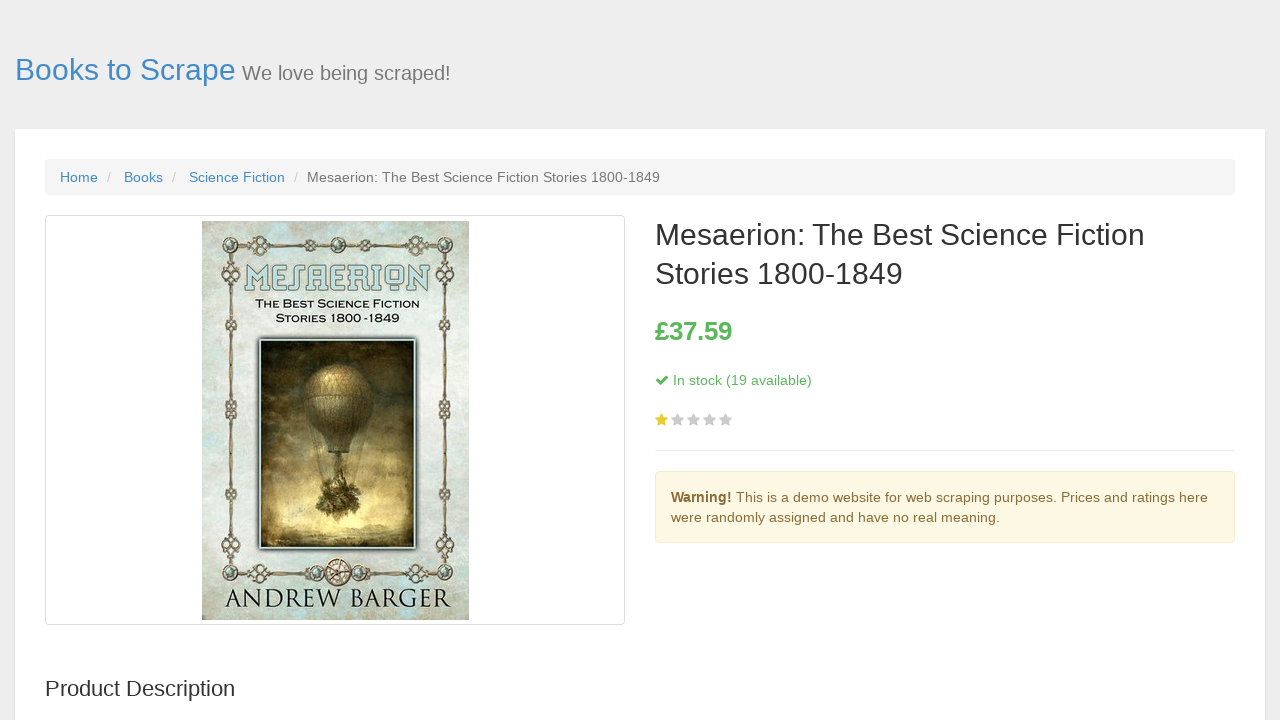

Availability information loaded
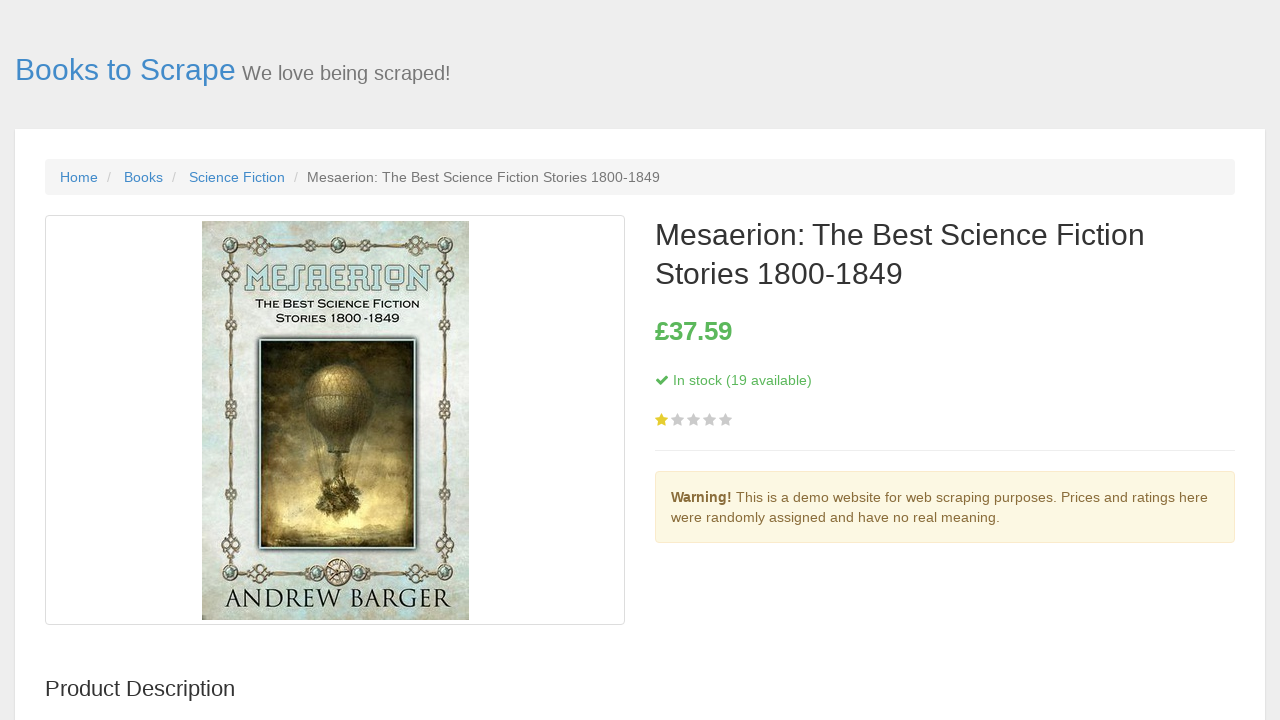

Navigated back to Science category listing
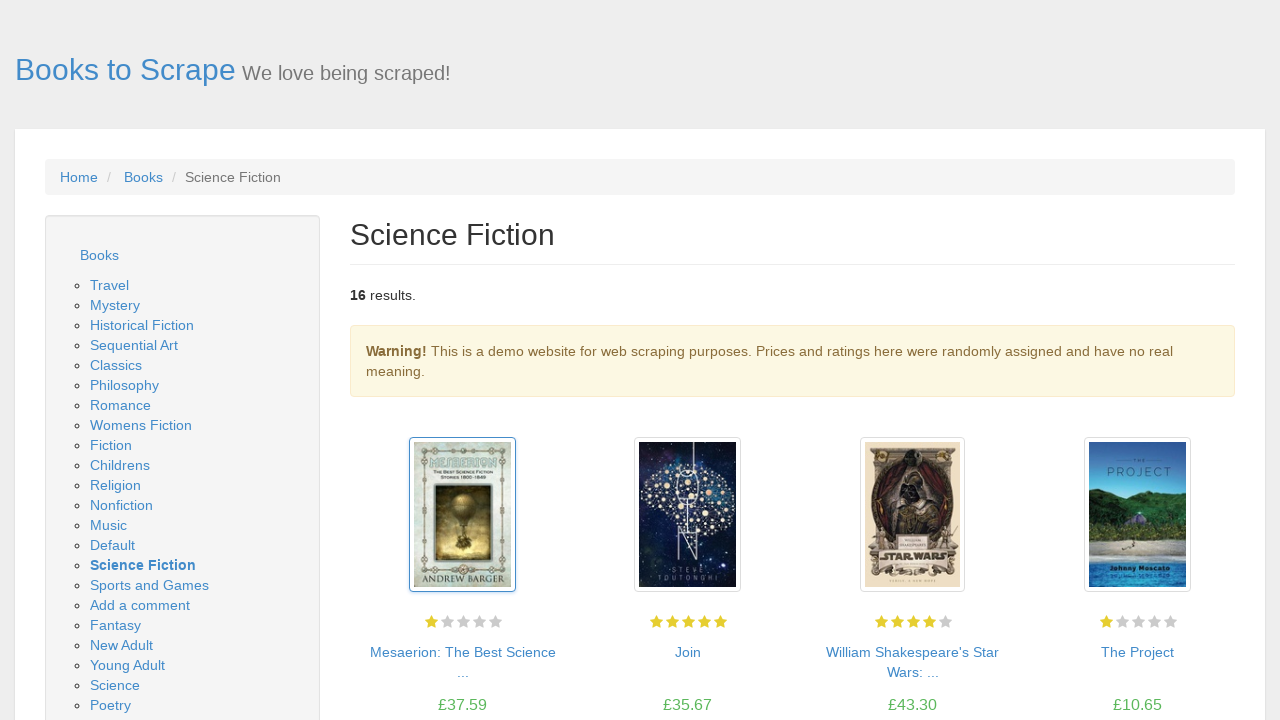

Back on category listing page with product pods visible
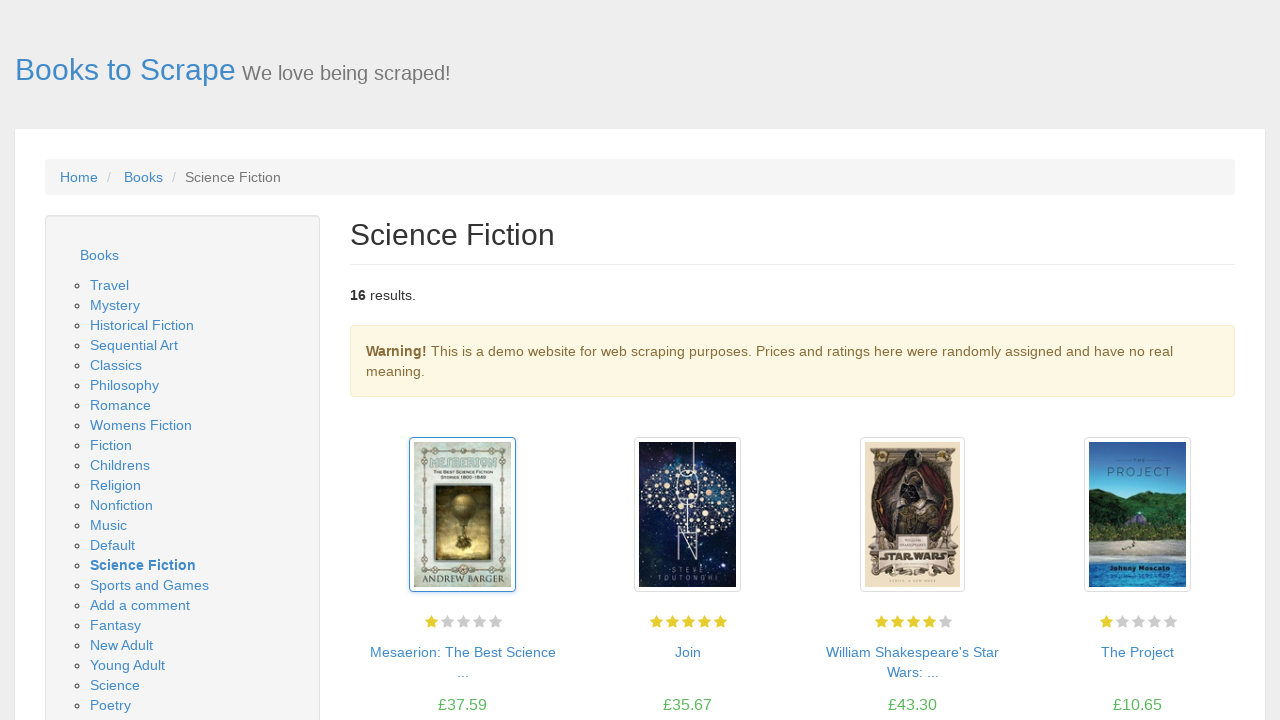

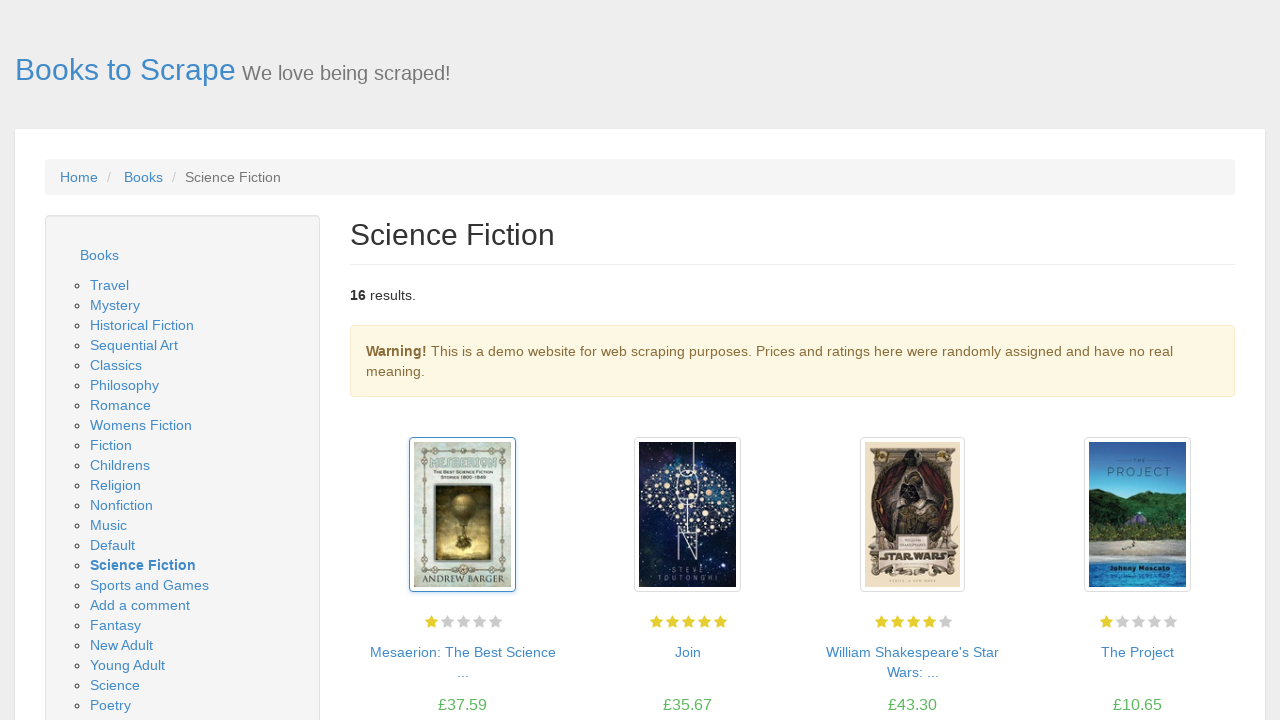